Tests passenger selection dropdown functionality by clicking to open the dropdown, incrementing the adult count from 1 to 5 using the plus icon, and then closing the dropdown.

Starting URL: https://rahulshettyacademy.com/dropdownsPractise/

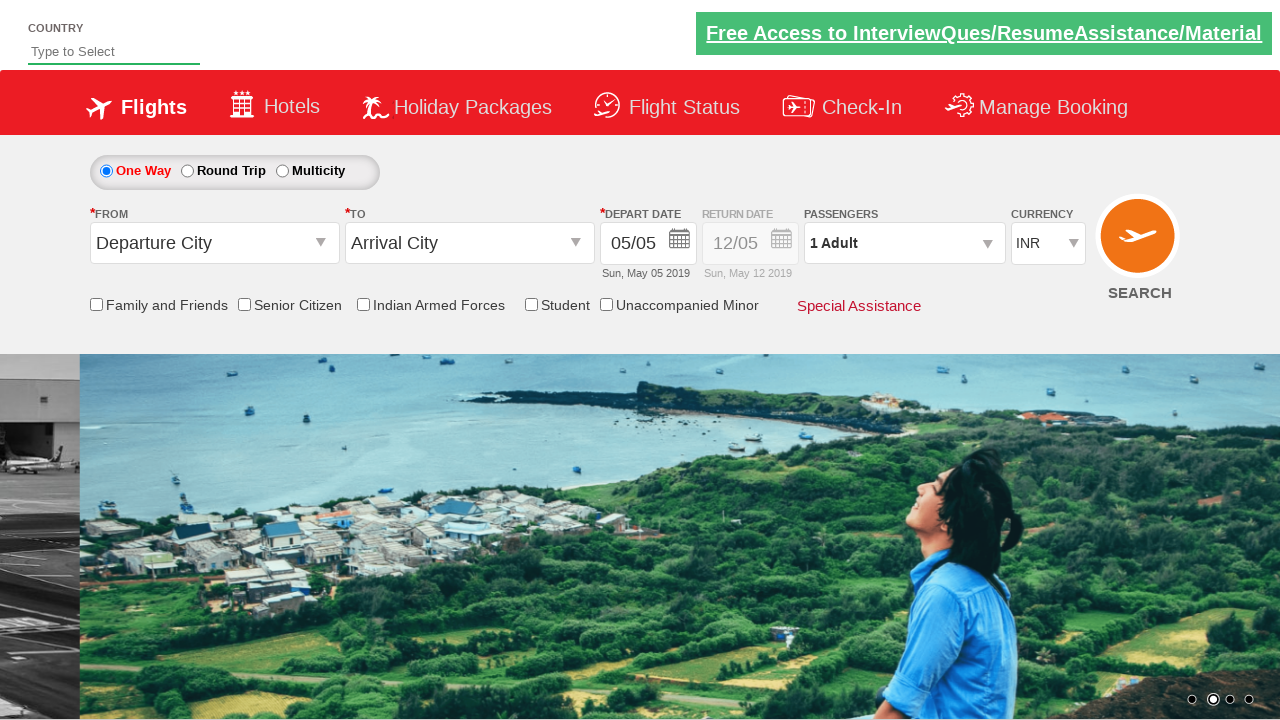

Clicked on passenger info dropdown to open it at (904, 243) on #divpaxinfo
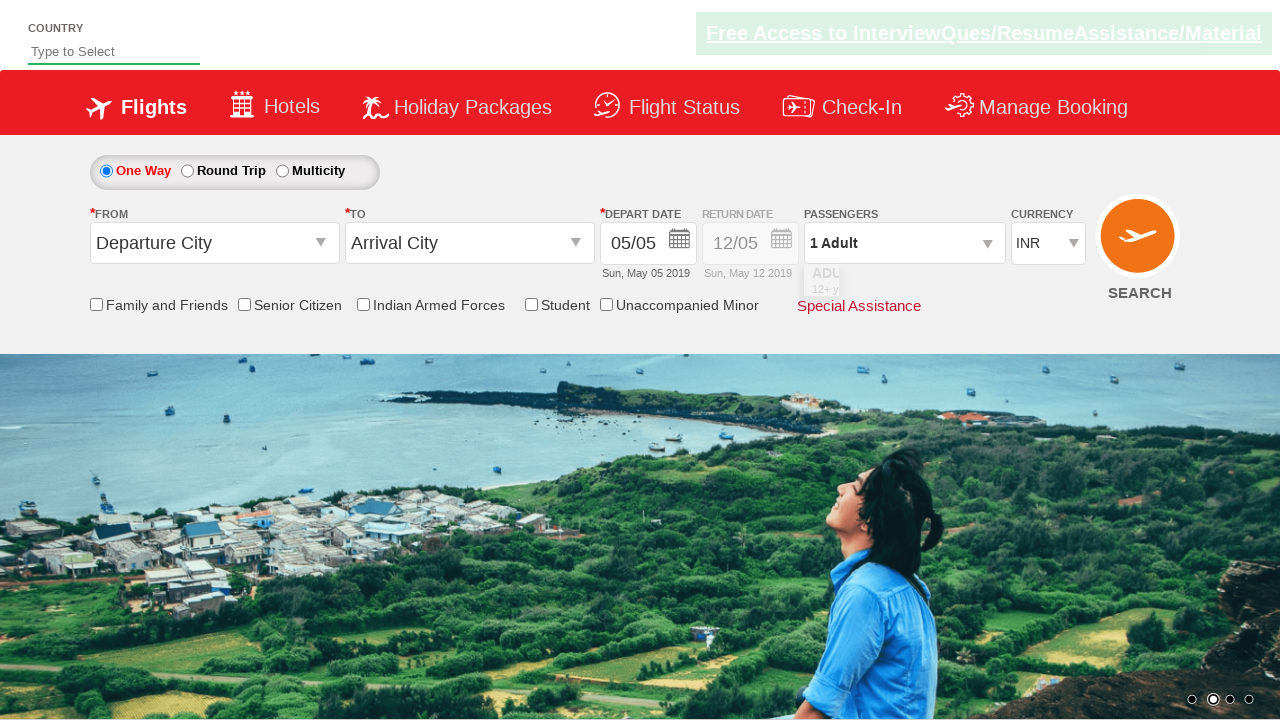

Dropdown opened and increment adult button is visible
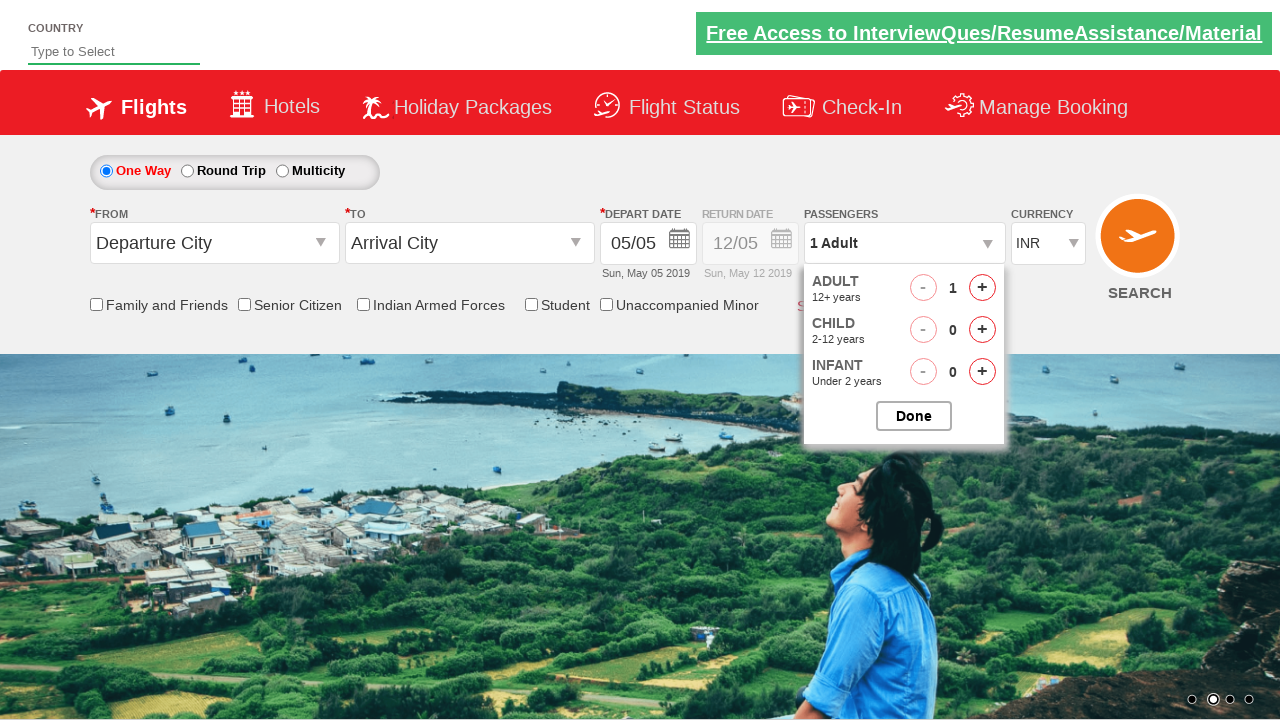

Clicked increment adult button (click 1 of 4) at (982, 288) on #hrefIncAdt
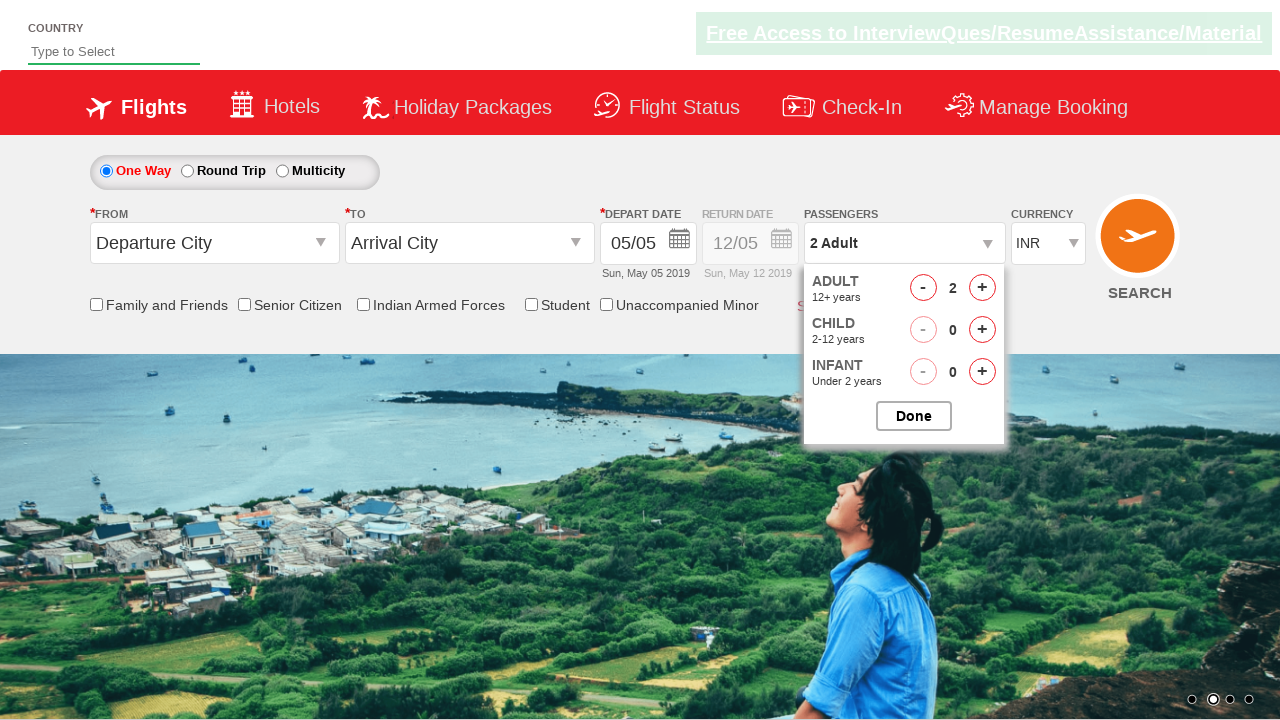

Clicked increment adult button (click 2 of 4) at (982, 288) on #hrefIncAdt
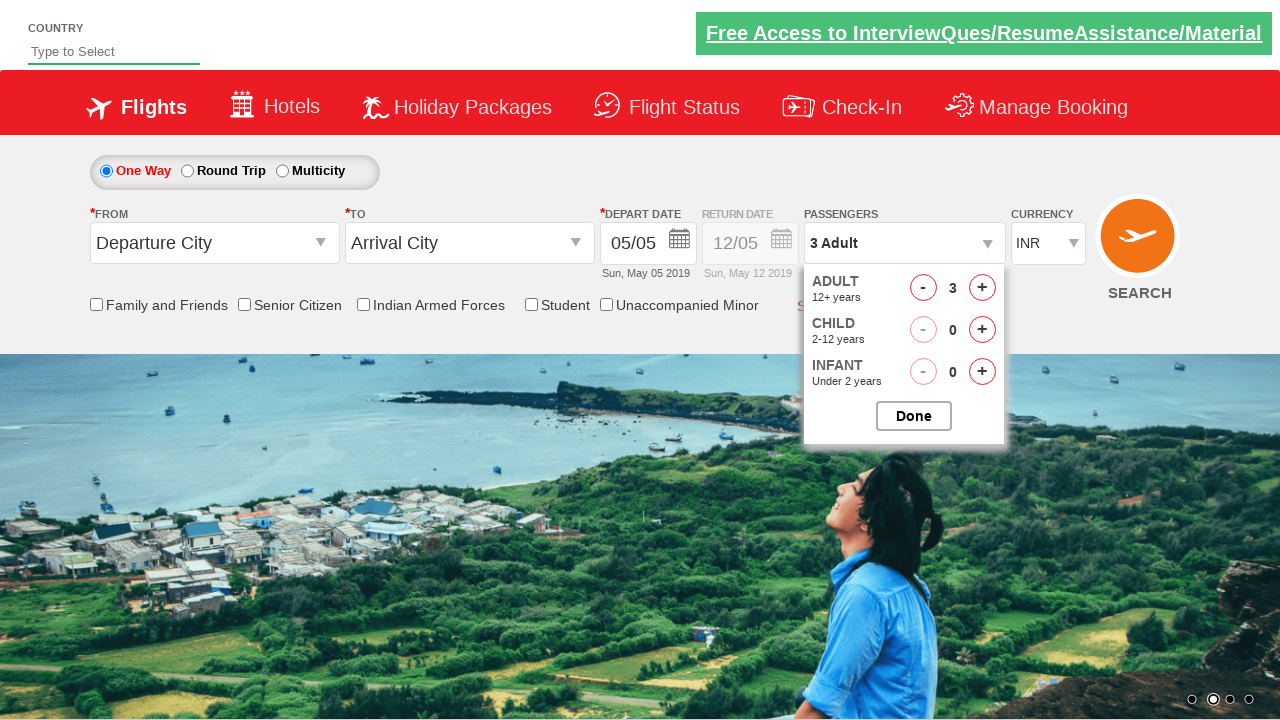

Clicked increment adult button (click 3 of 4) at (982, 288) on #hrefIncAdt
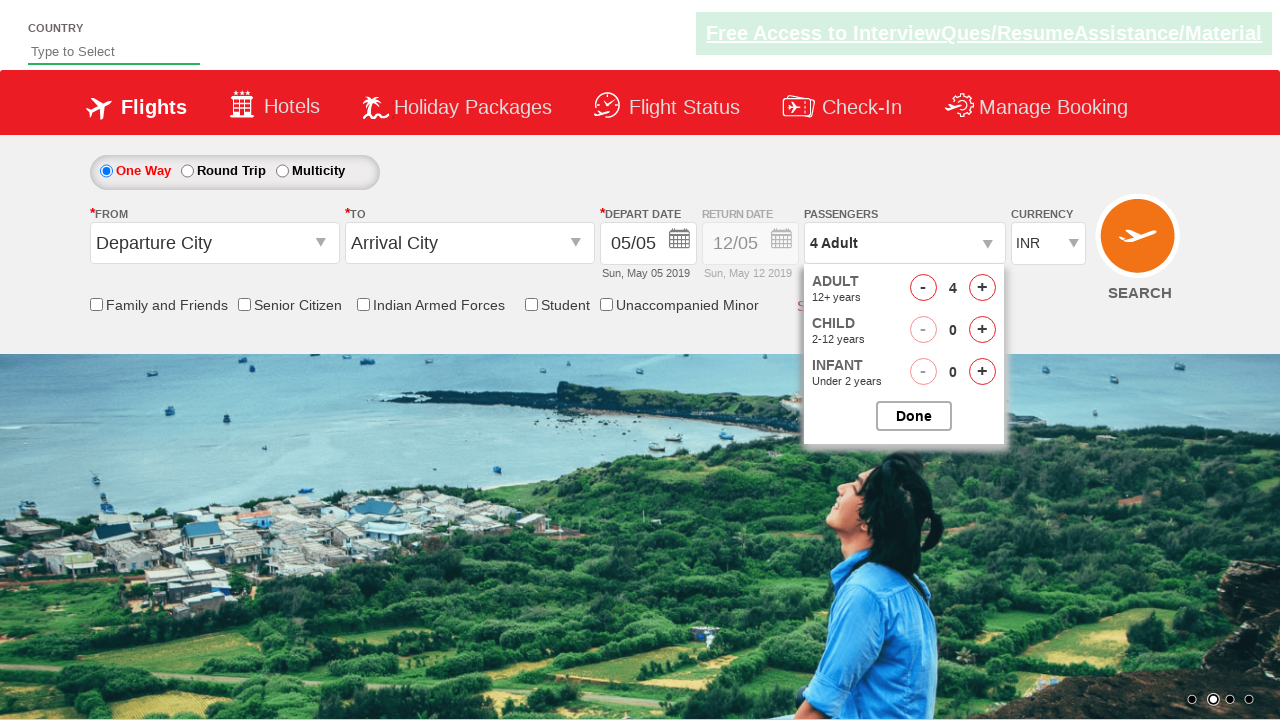

Clicked increment adult button (click 4 of 4) at (982, 288) on #hrefIncAdt
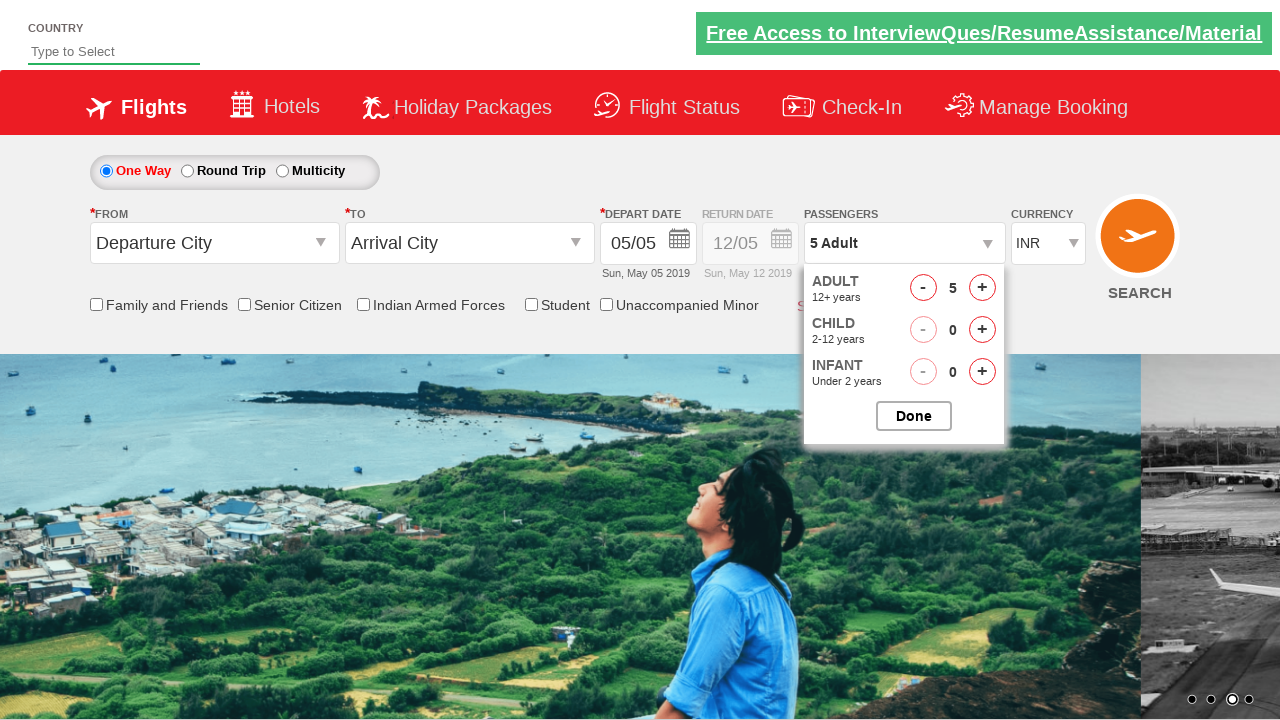

Clicked close button to close passenger selection dropdown at (914, 416) on #btnclosepaxoption
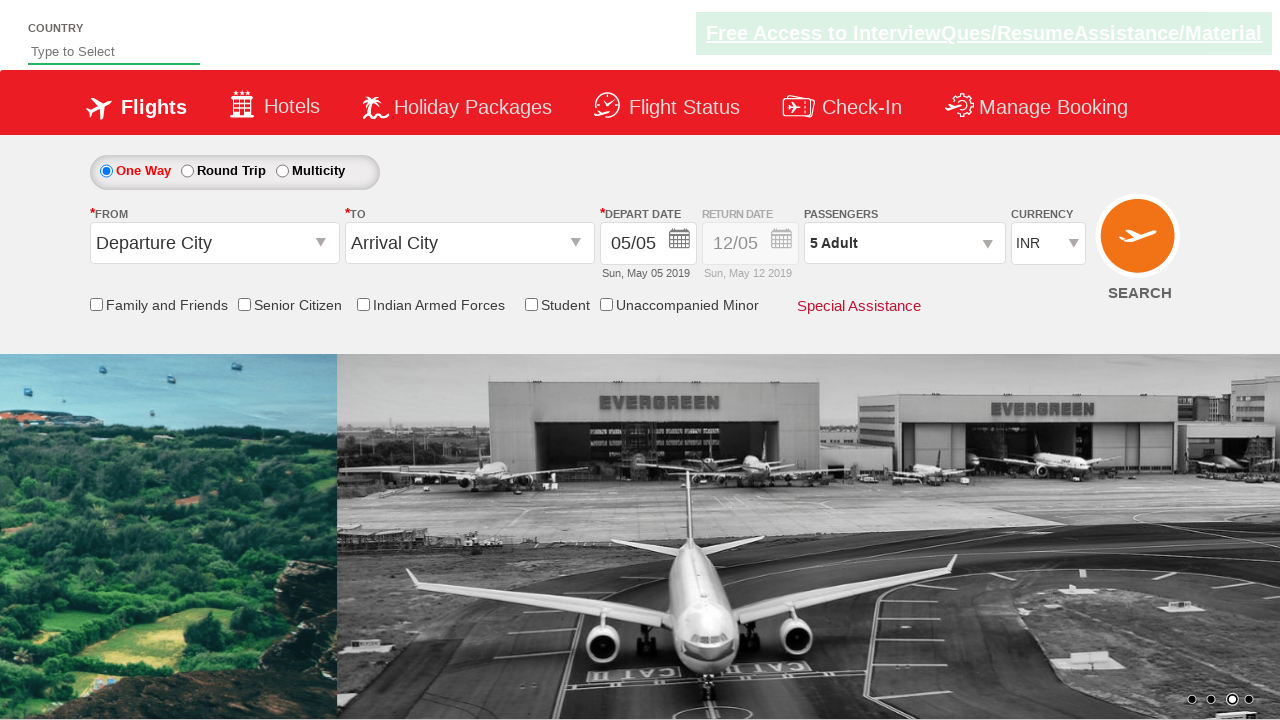

Verified passenger info dropdown is present with updated count
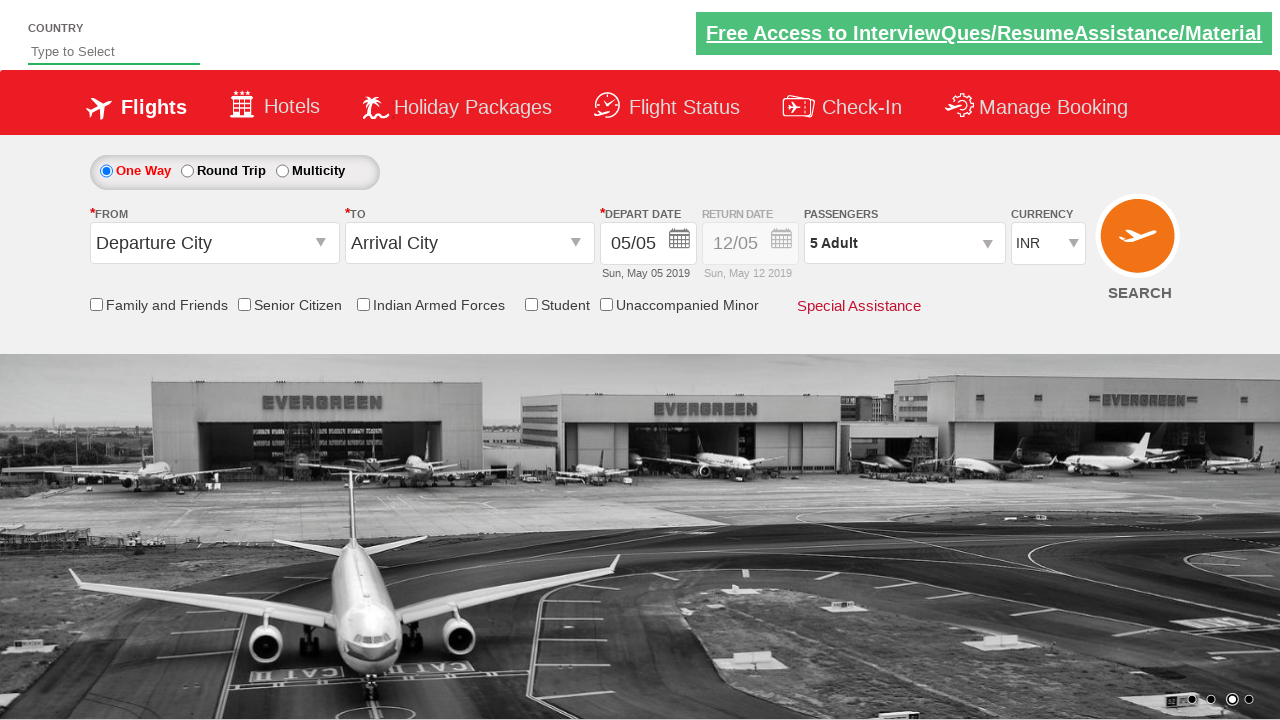

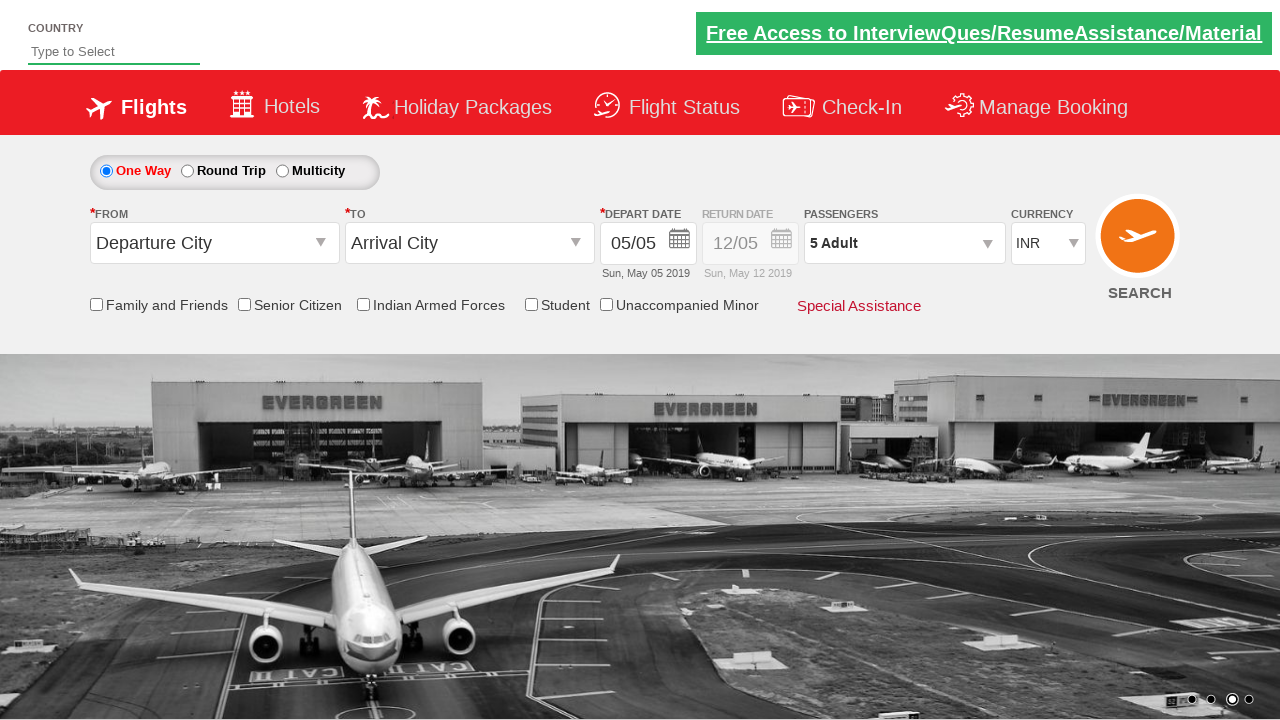